Tests that the main section and footer become visible when items are added to the todo list.

Starting URL: https://demo.playwright.dev/todomvc

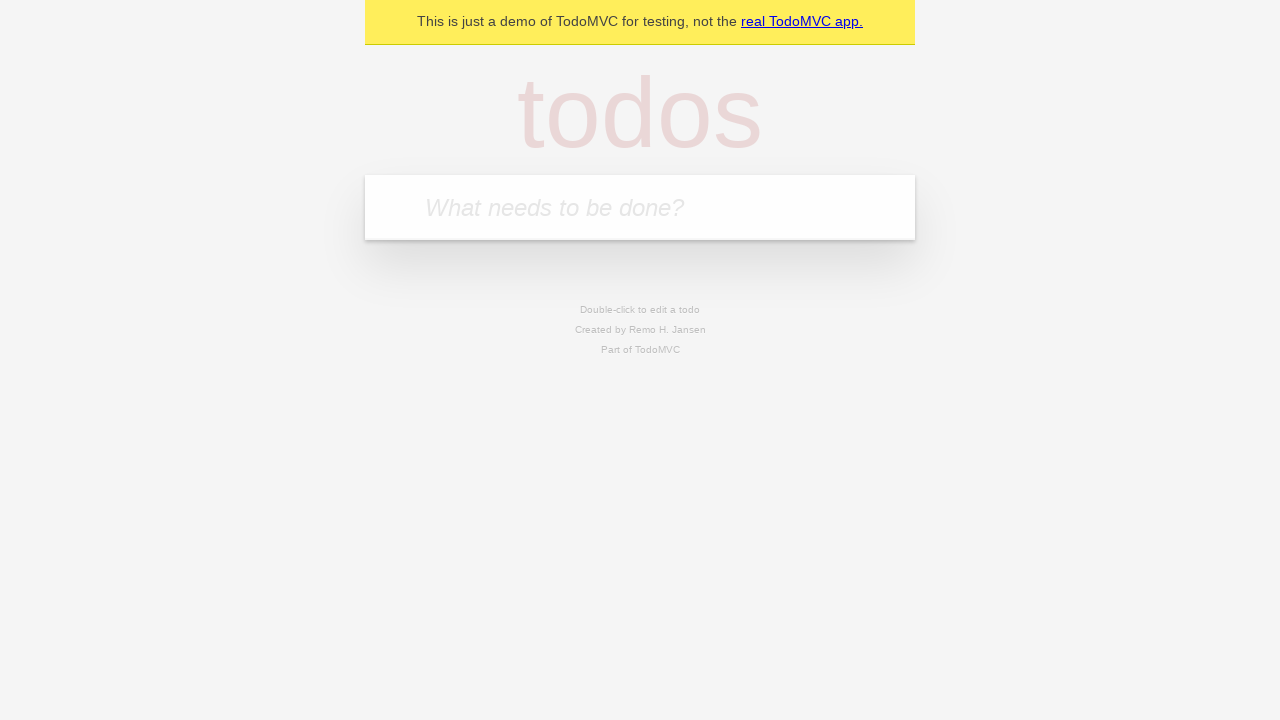

Filled new todo input field with 'buy some cheese' on .new-todo
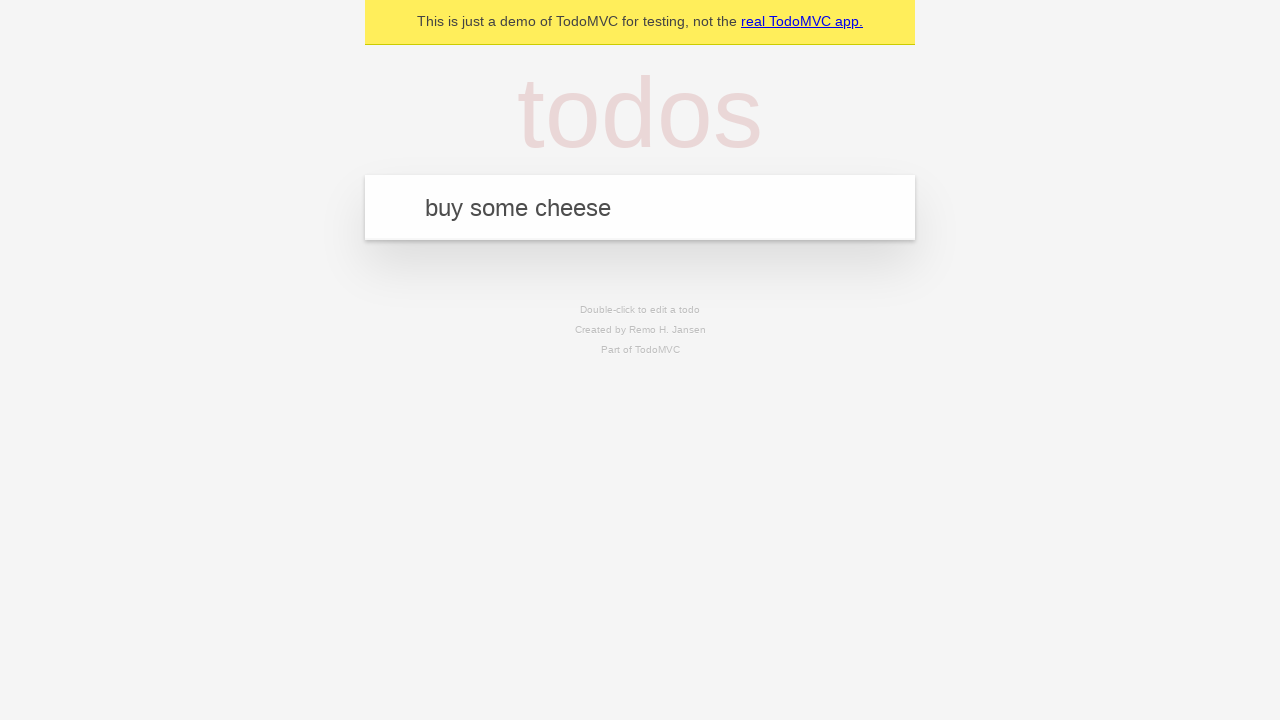

Pressed Enter to add todo item on .new-todo
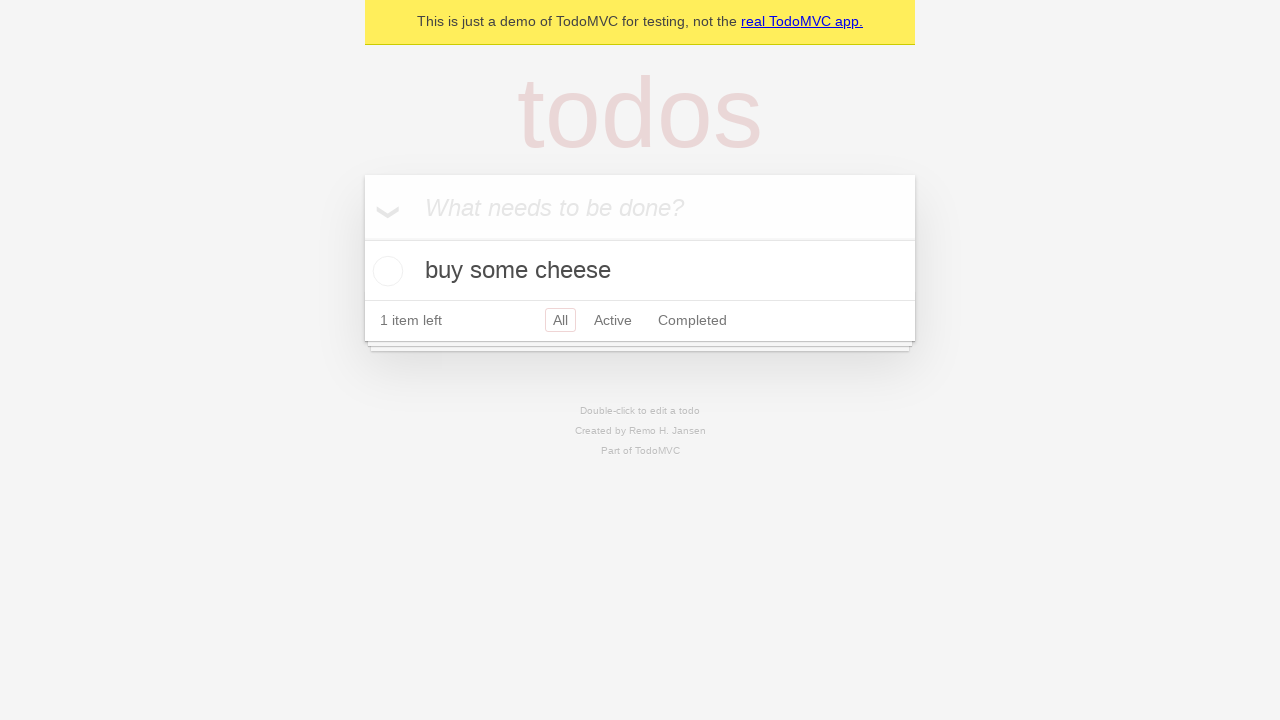

Main section became visible after item was added
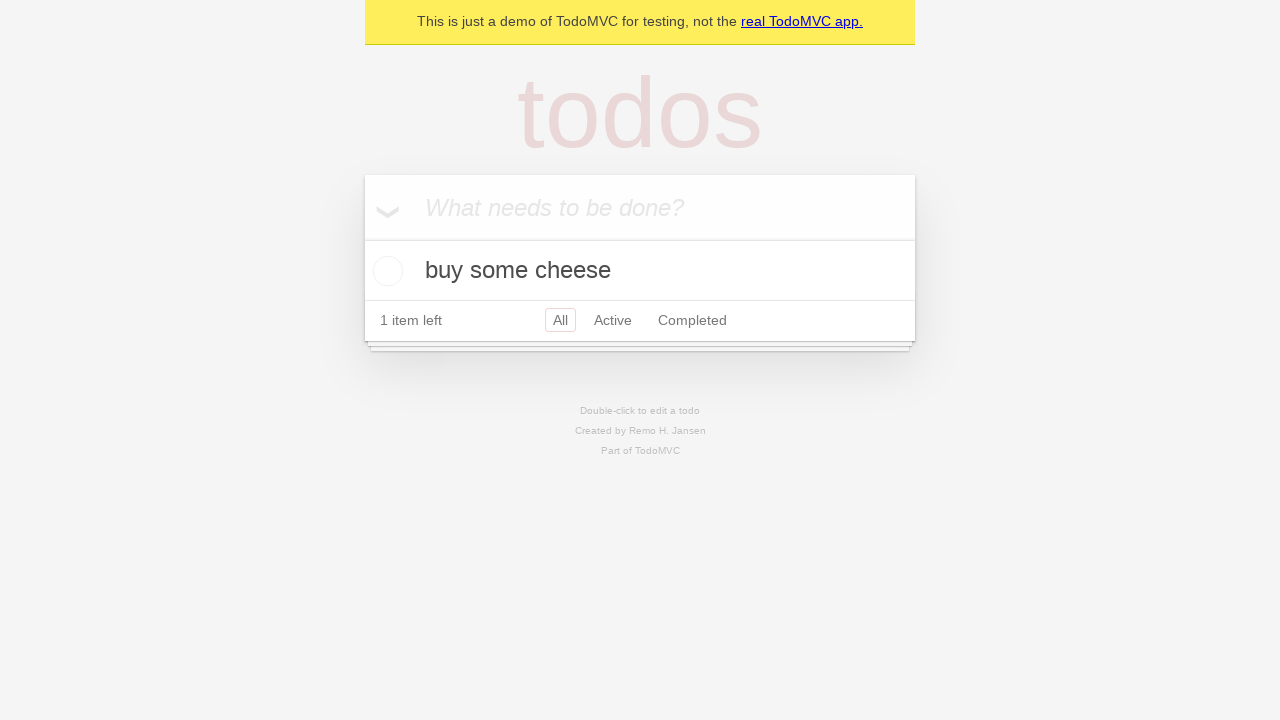

Footer section became visible after item was added
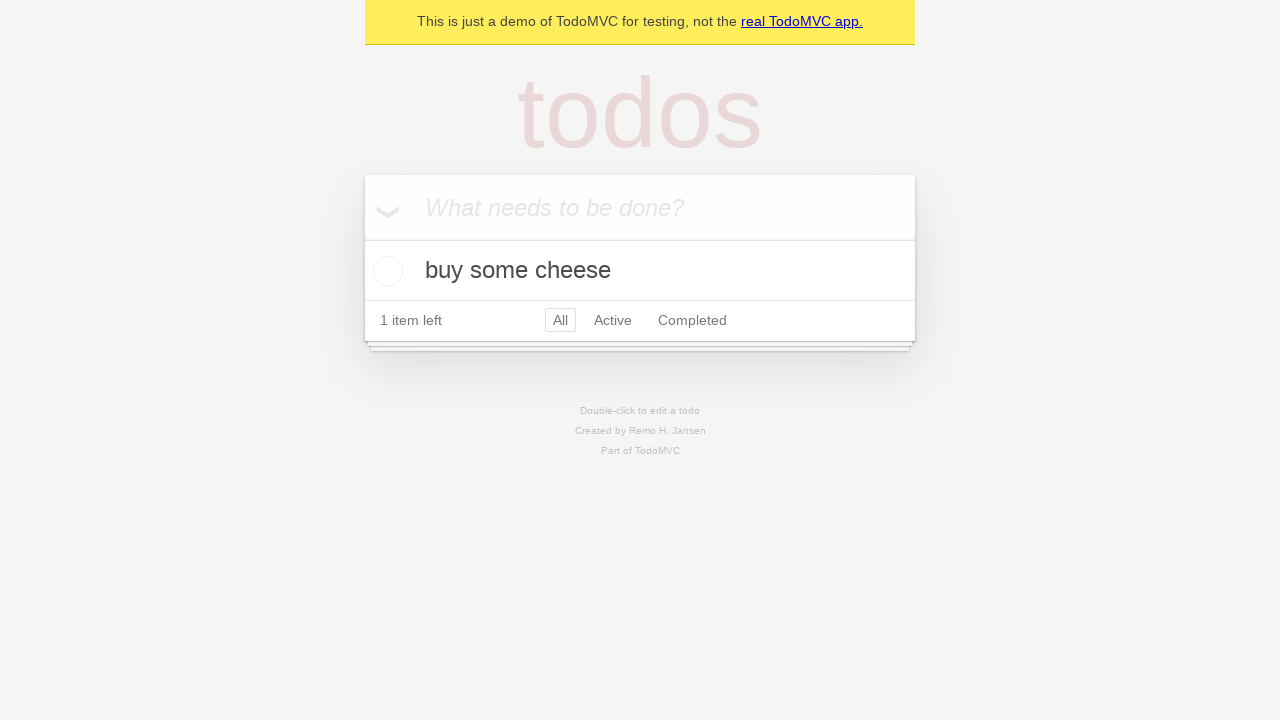

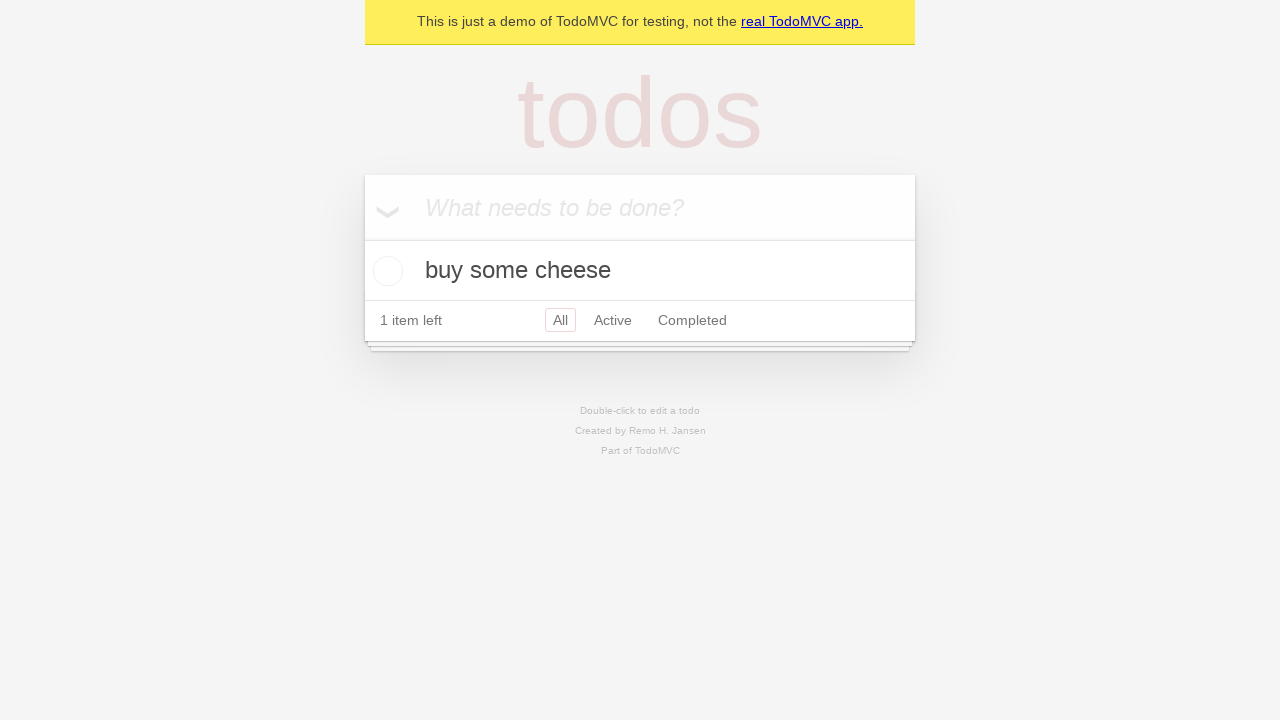